Tests opting out of A/B testing by forging an opt-out cookie on the target page, then refreshing to verify the page shows "No A/B Test" instead of the test variations.

Starting URL: http://the-internet.herokuapp.com/abtest

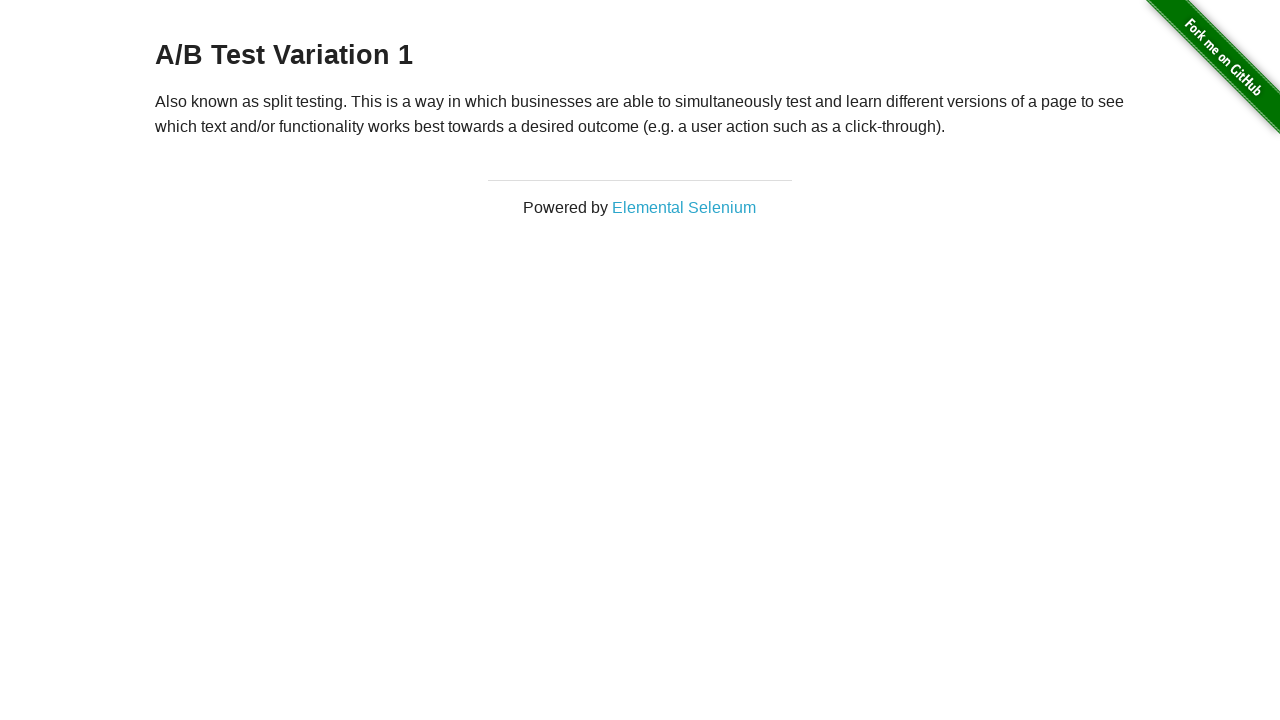

Located h3 heading element
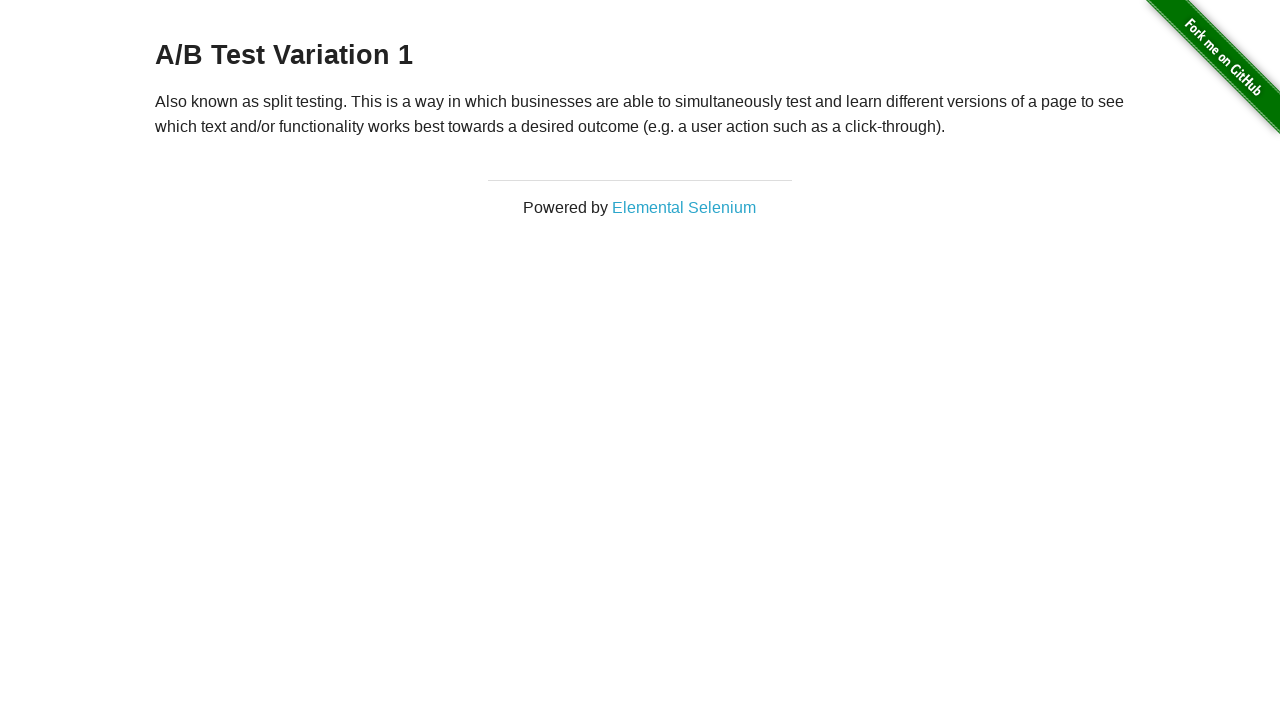

Retrieved heading text: A/B Test Variation 1
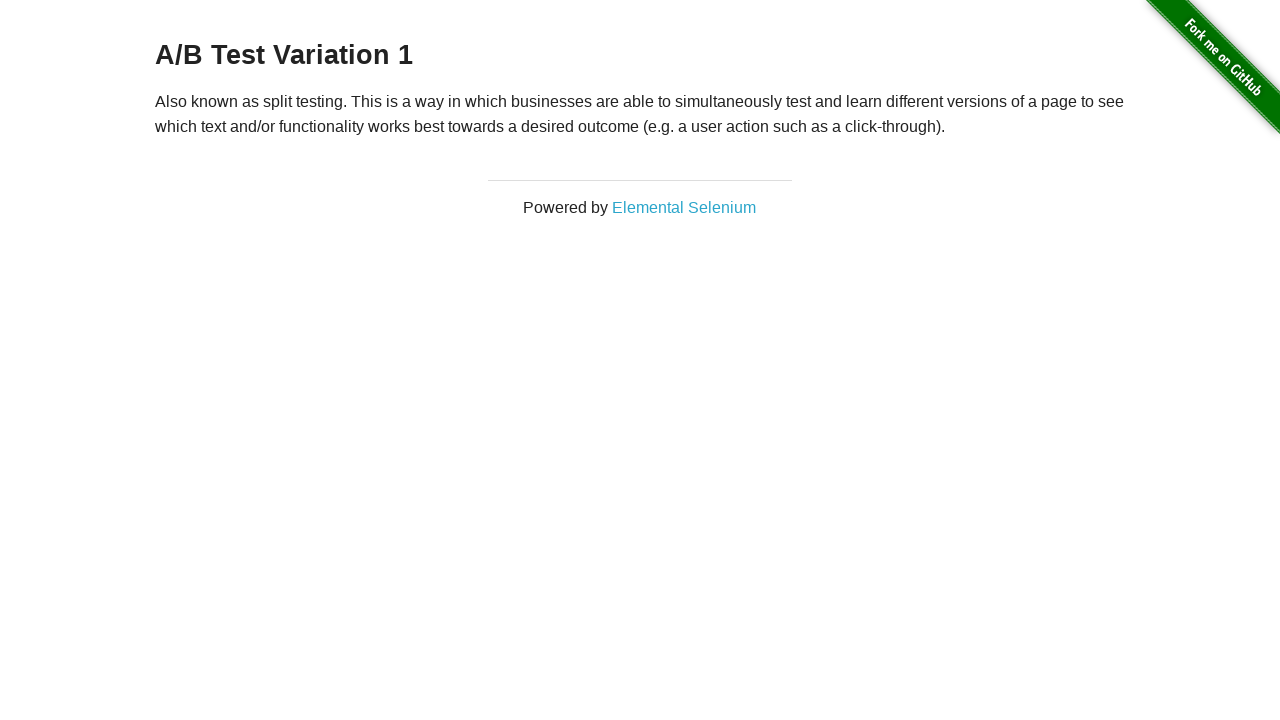

Verified heading shows one of the A/B test variations
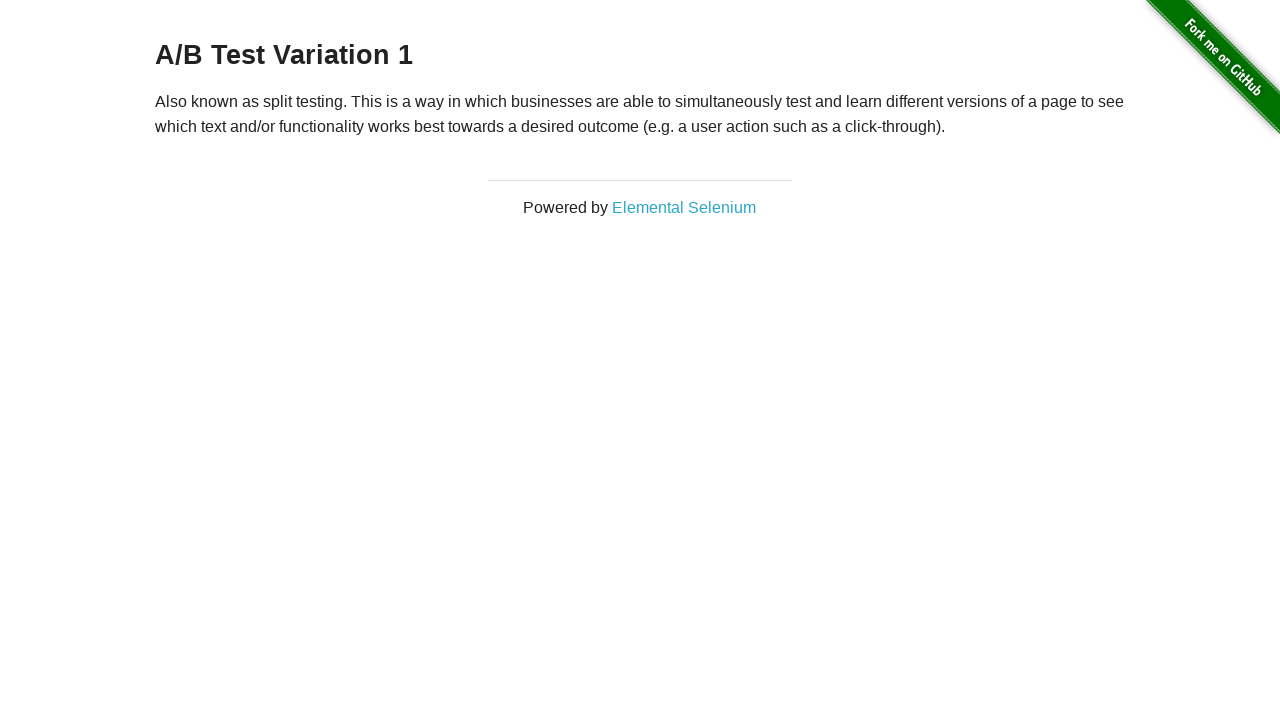

Added optimizelyOptOut cookie to forge opt-out
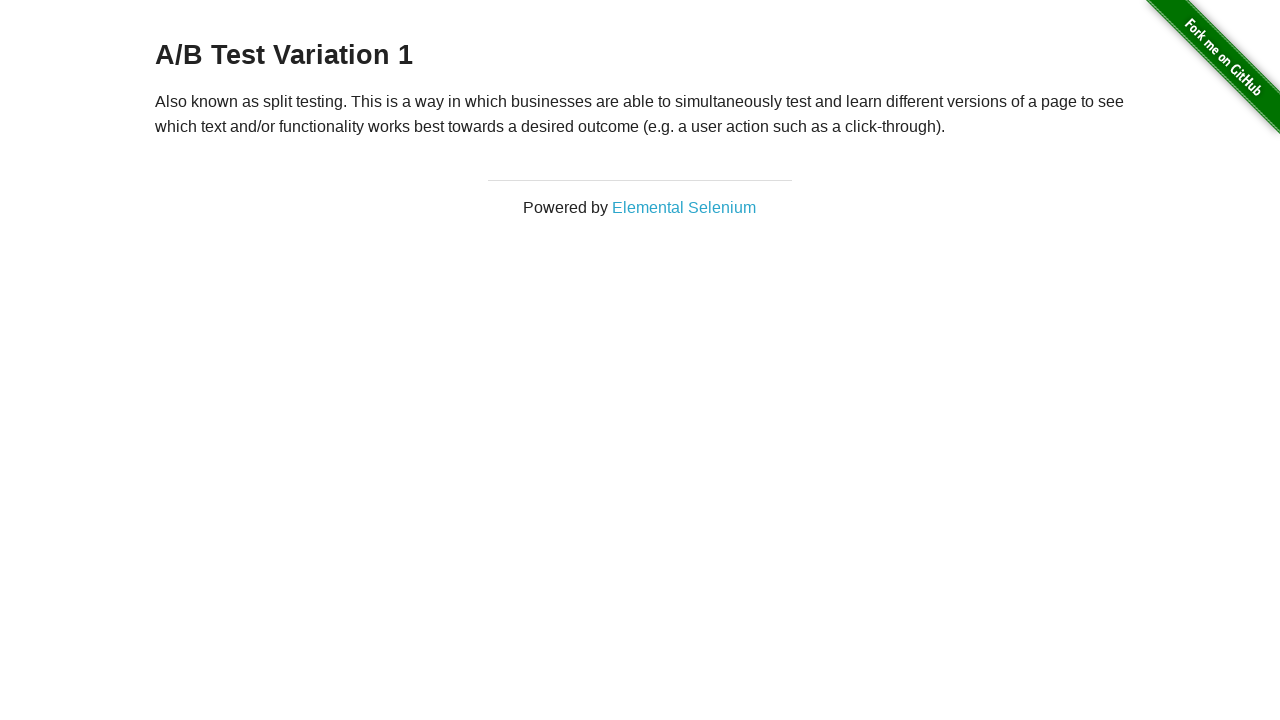

Refreshed the page to apply the opt-out cookie
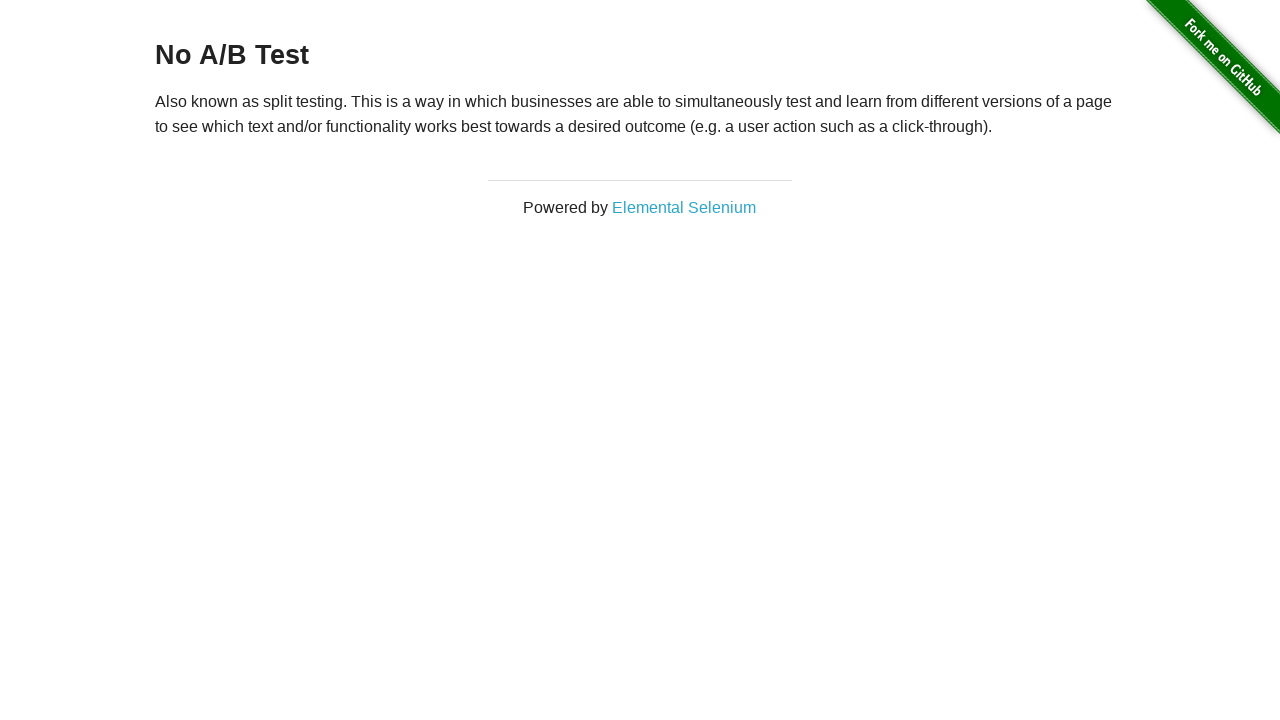

Retrieved heading text after reload: No A/B Test
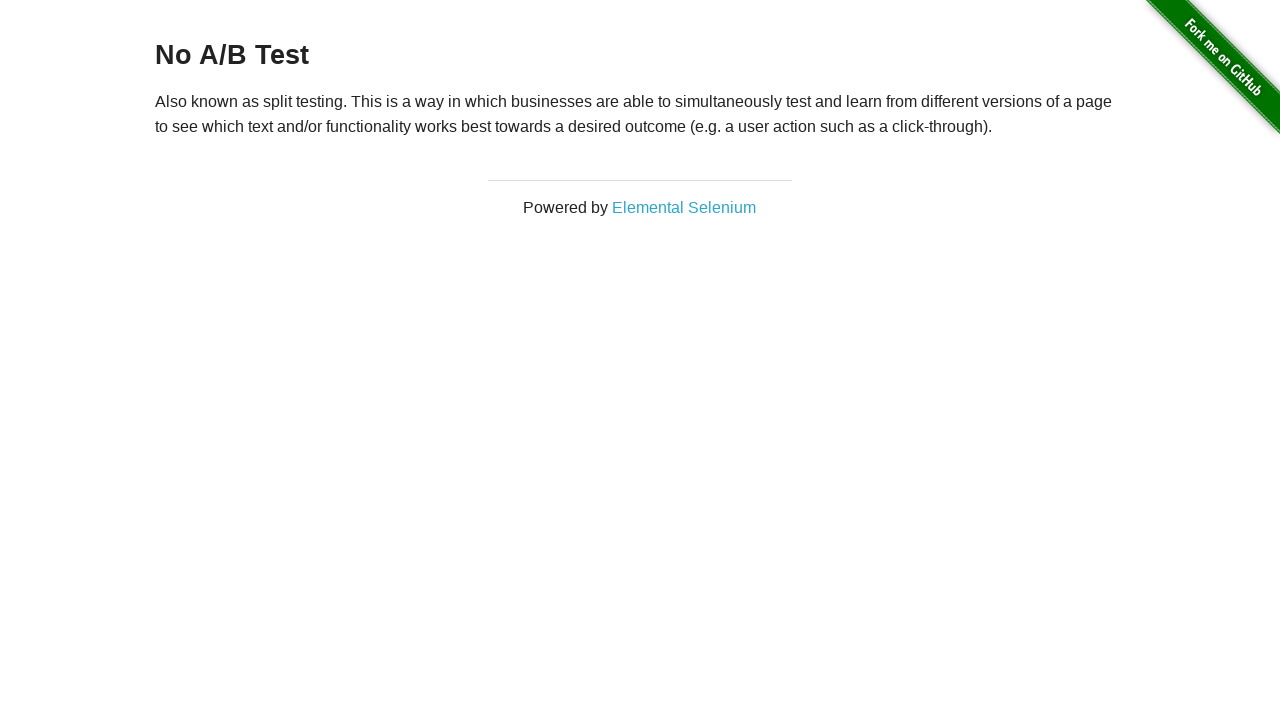

Verified heading now shows 'No A/B Test' - opt-out successful
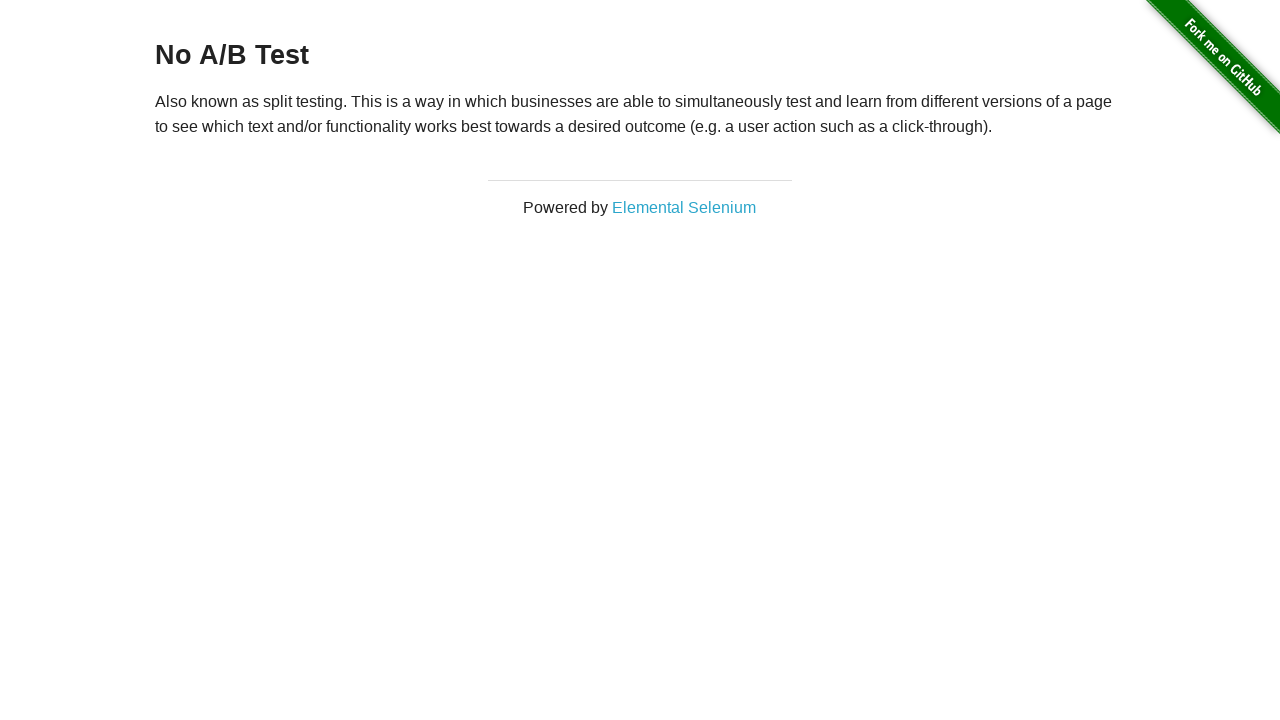

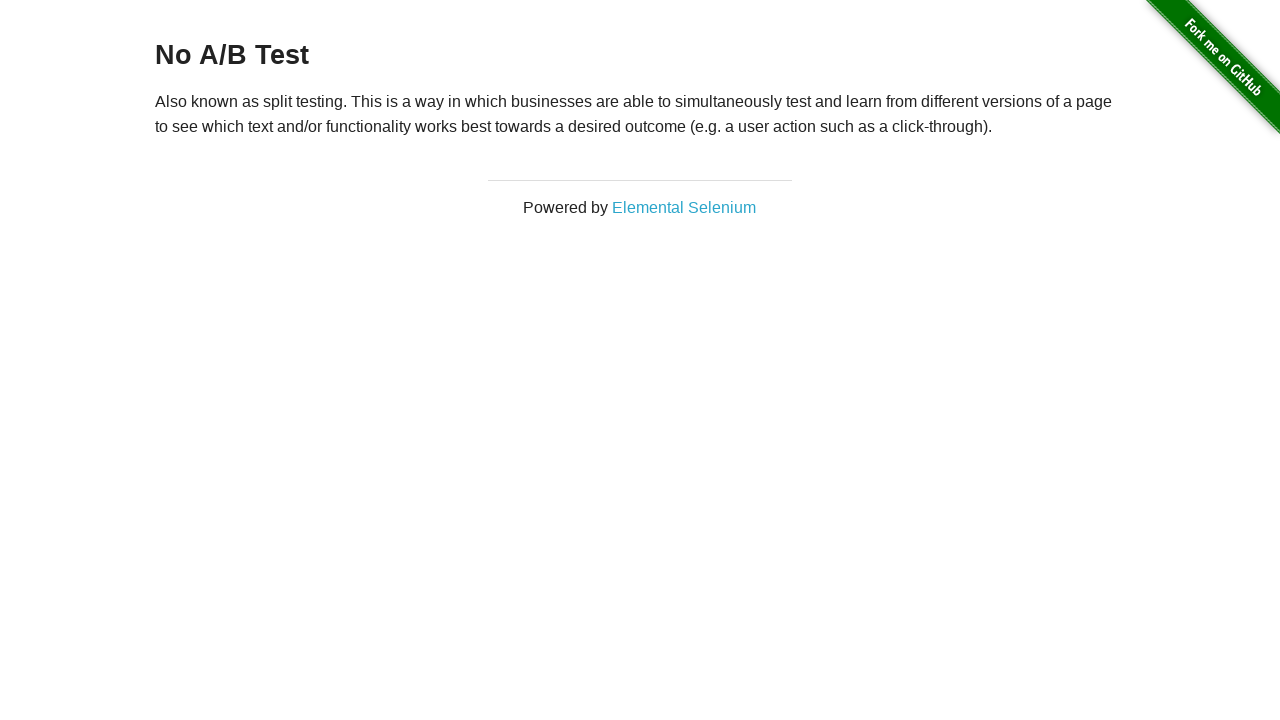